Clicks on the logo/banner image and verifies the header link is displayed on the page

Starting URL: https://demoqa.com/

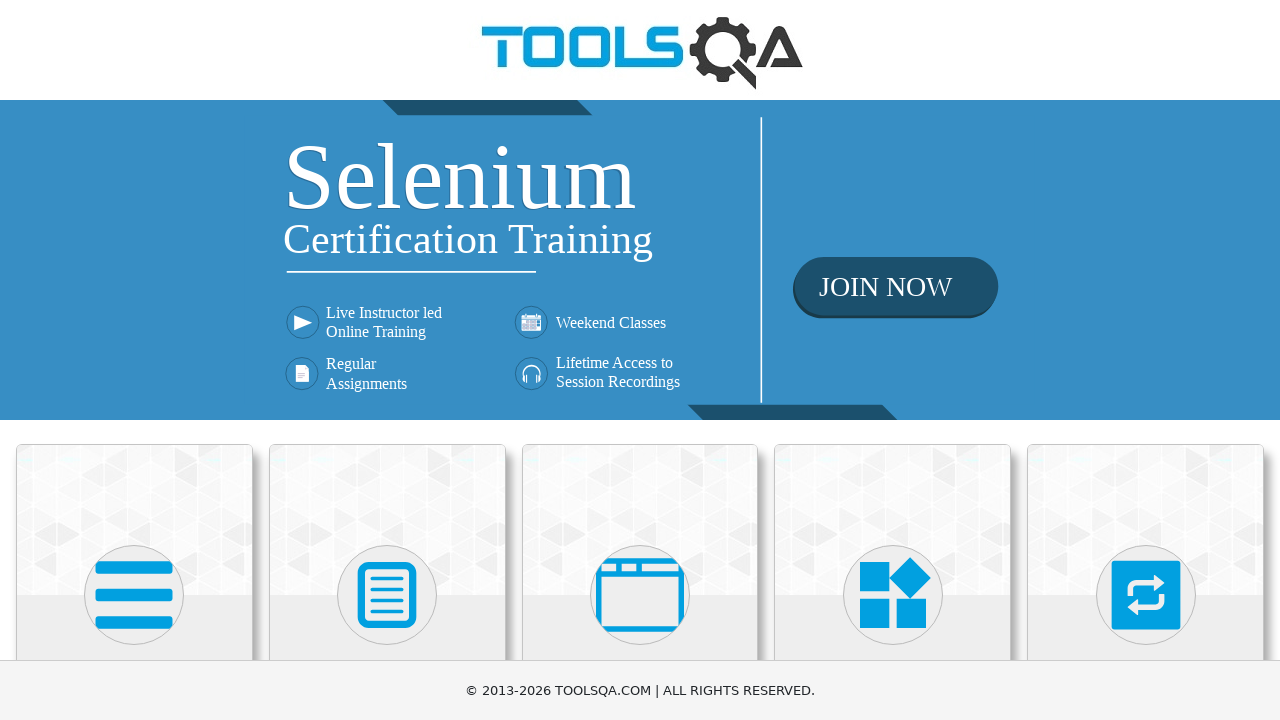

Clicked on the logo/banner image at (640, 260) on .banner-image
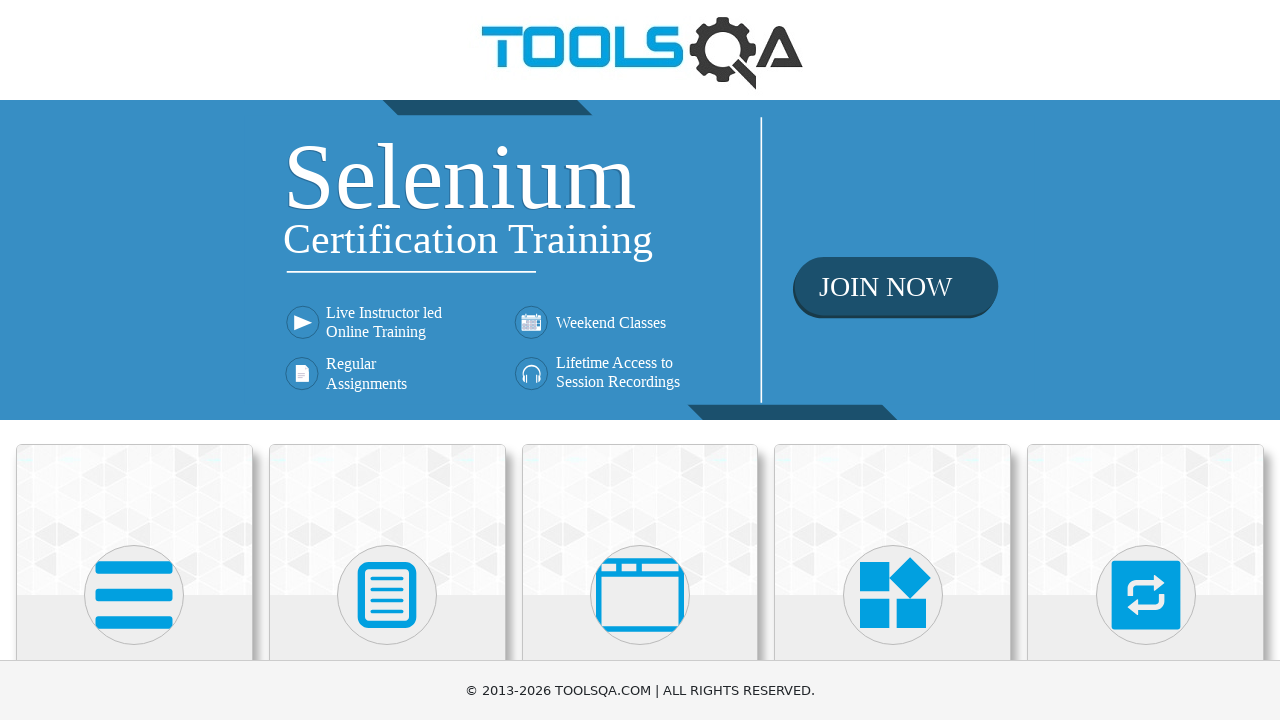

Waited for header link to load
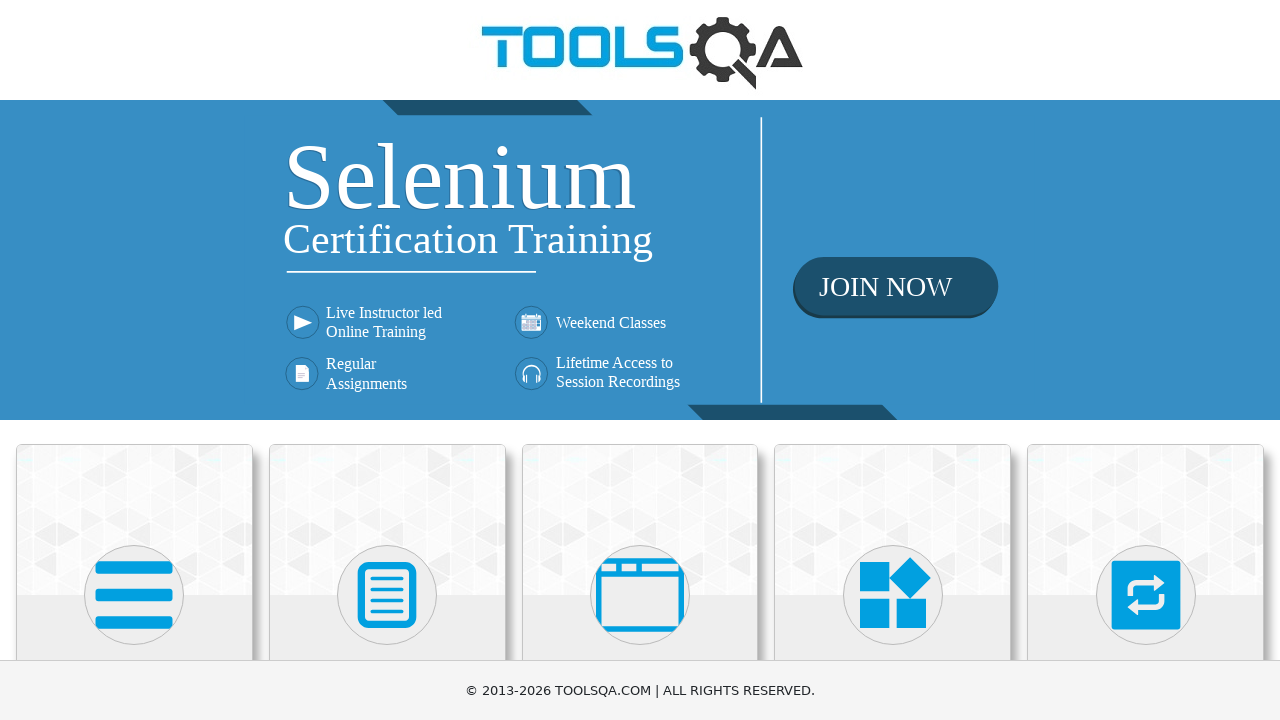

Verified header link is visible on the start page
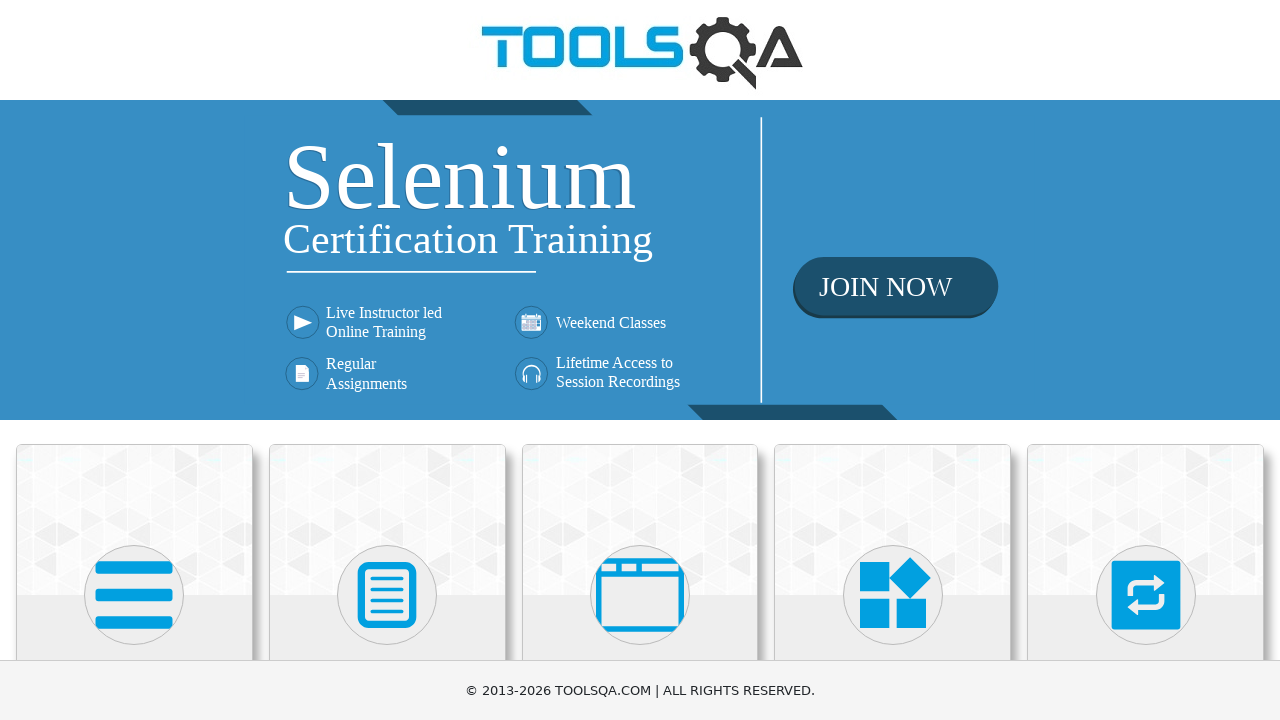

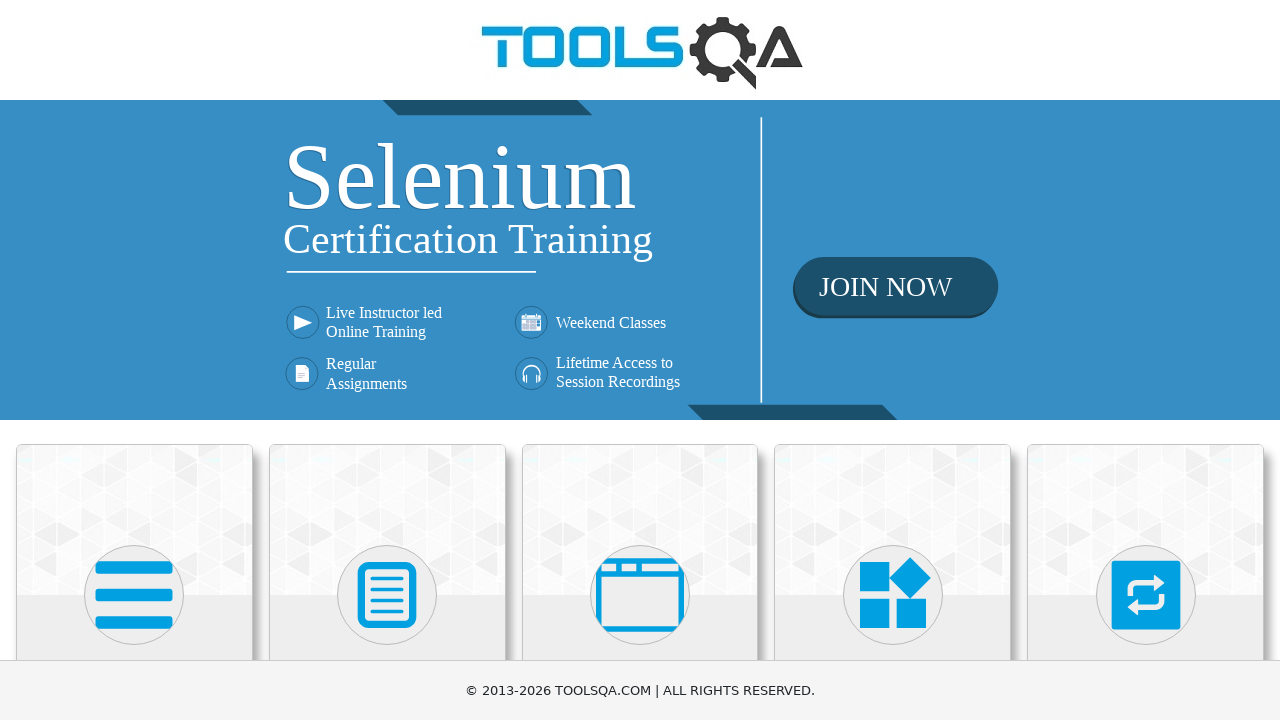